Tests web table interaction by clicking on a column header twice to sort by debt amount in descending order

Starting URL: https://the-internet.herokuapp.com/tables

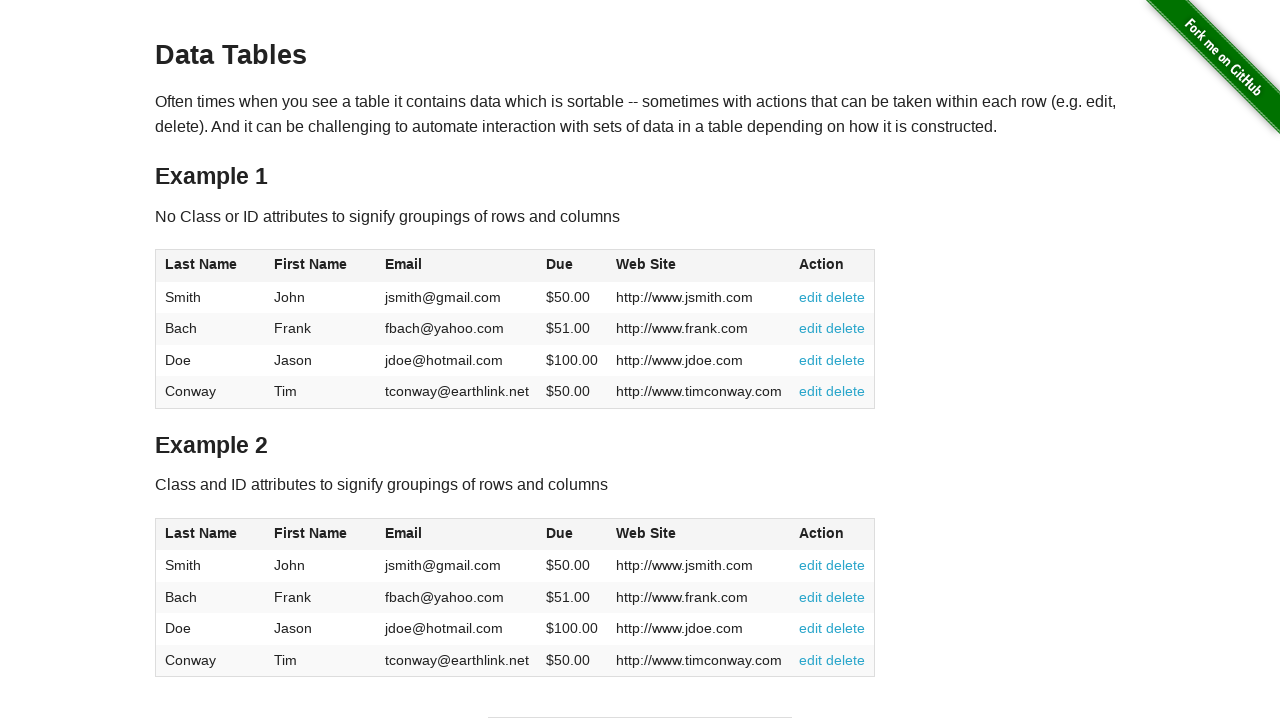

Web table loaded on the page
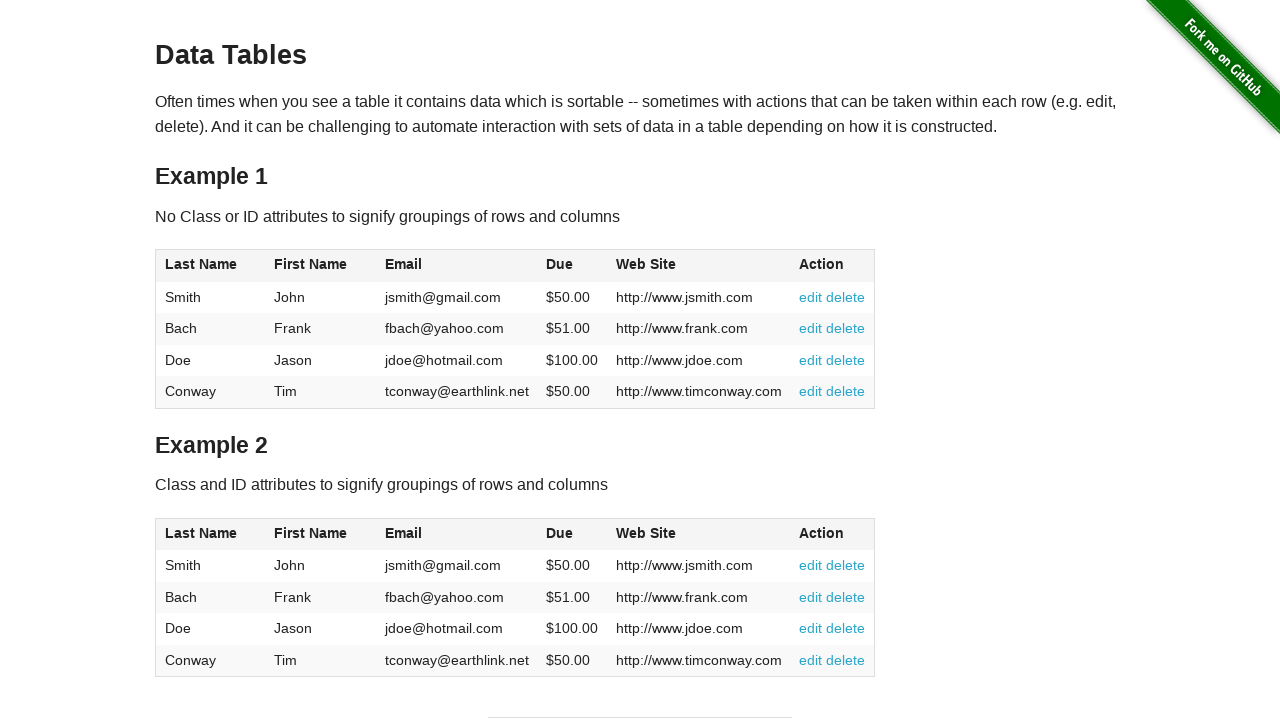

Located Due column header (4th column)
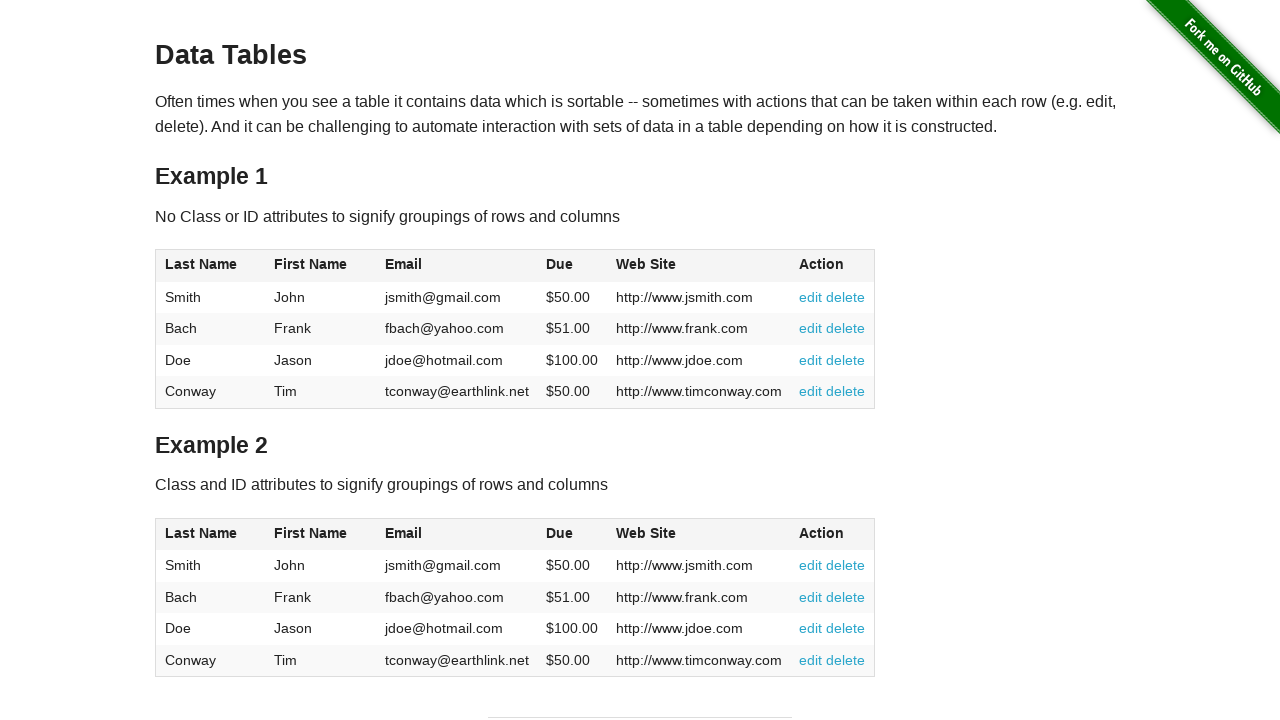

Clicked Due column header first time to sort ascending at (572, 266) on table >> nth=0 >> thead th >> nth=3
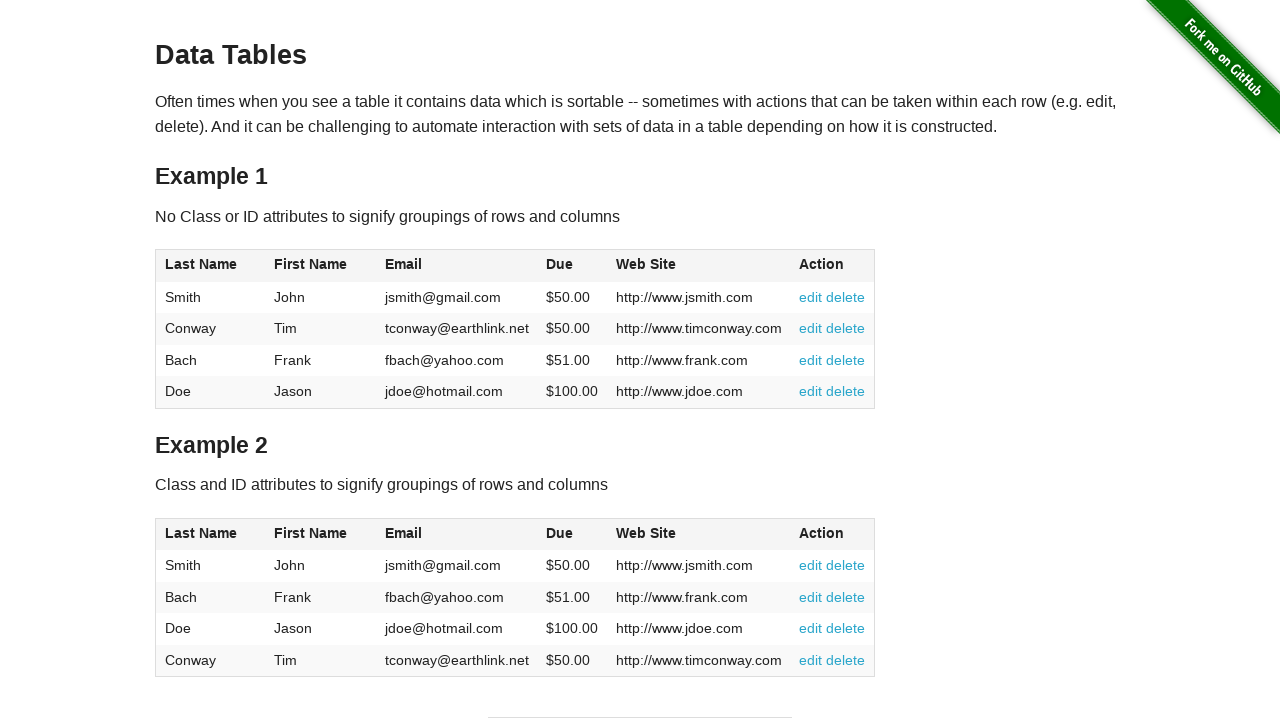

Clicked Due column header second time to sort descending by debt amount at (572, 266) on table >> nth=0 >> thead th >> nth=3
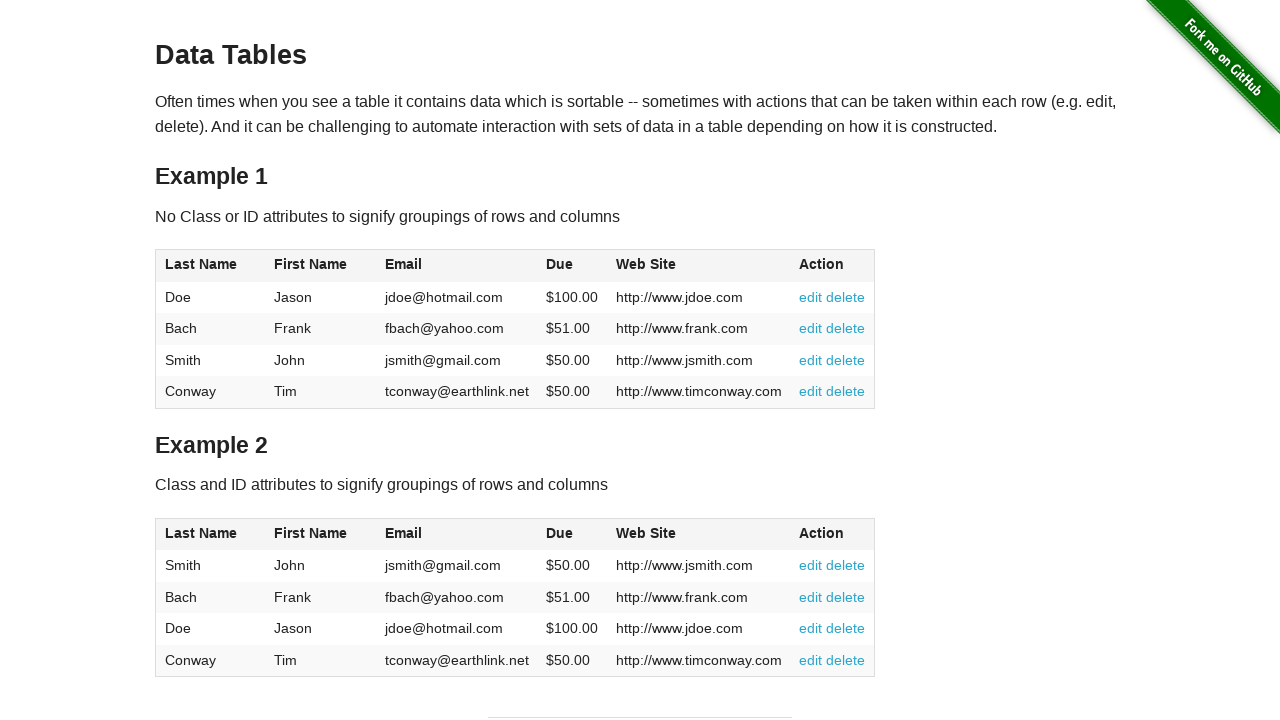

Waited for table to re-render after sorting
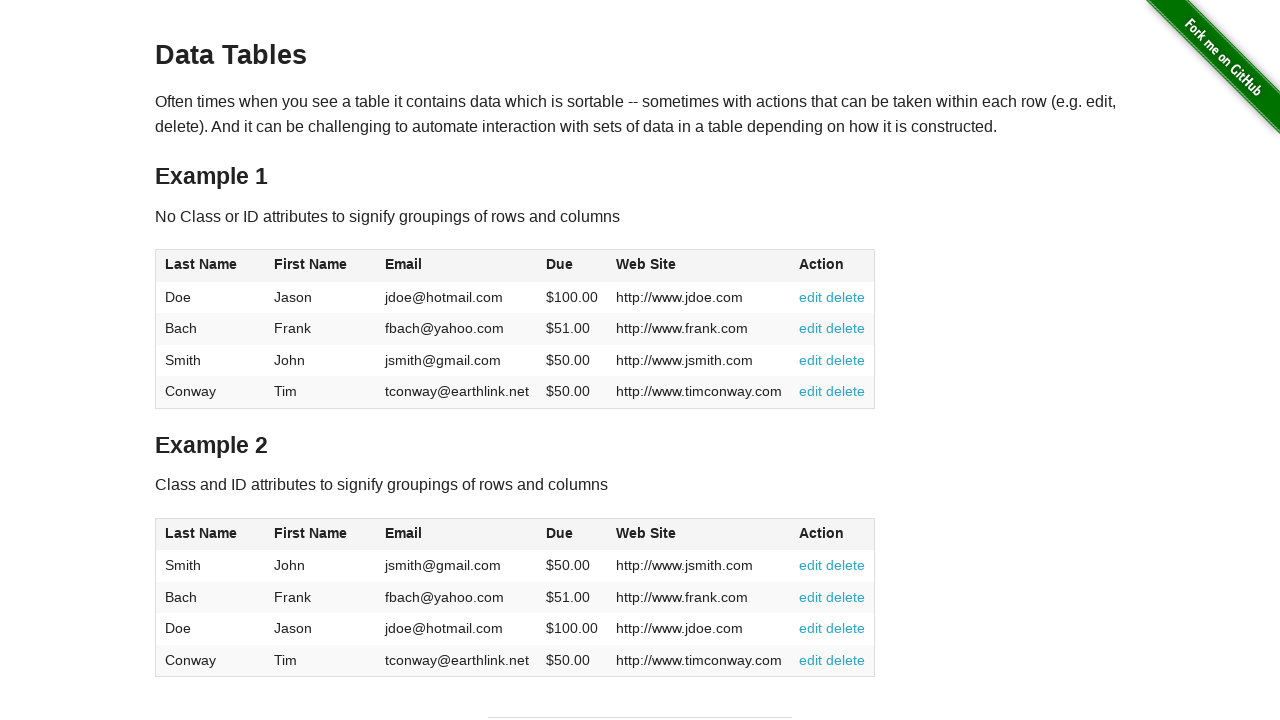

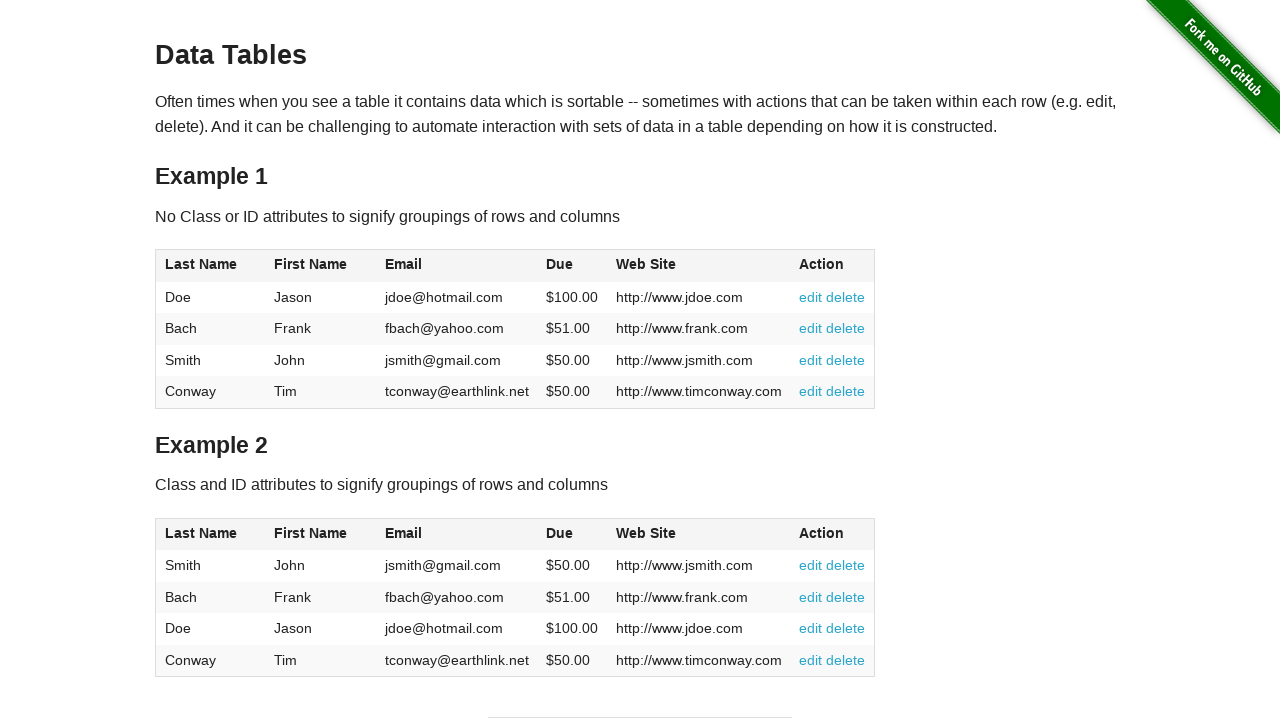